Tests JavaScript prompt dialog by clicking the JS Prompt button, entering text, accepting, and verifying the entered text is displayed

Starting URL: https://the-internet.herokuapp.com/javascript_alerts

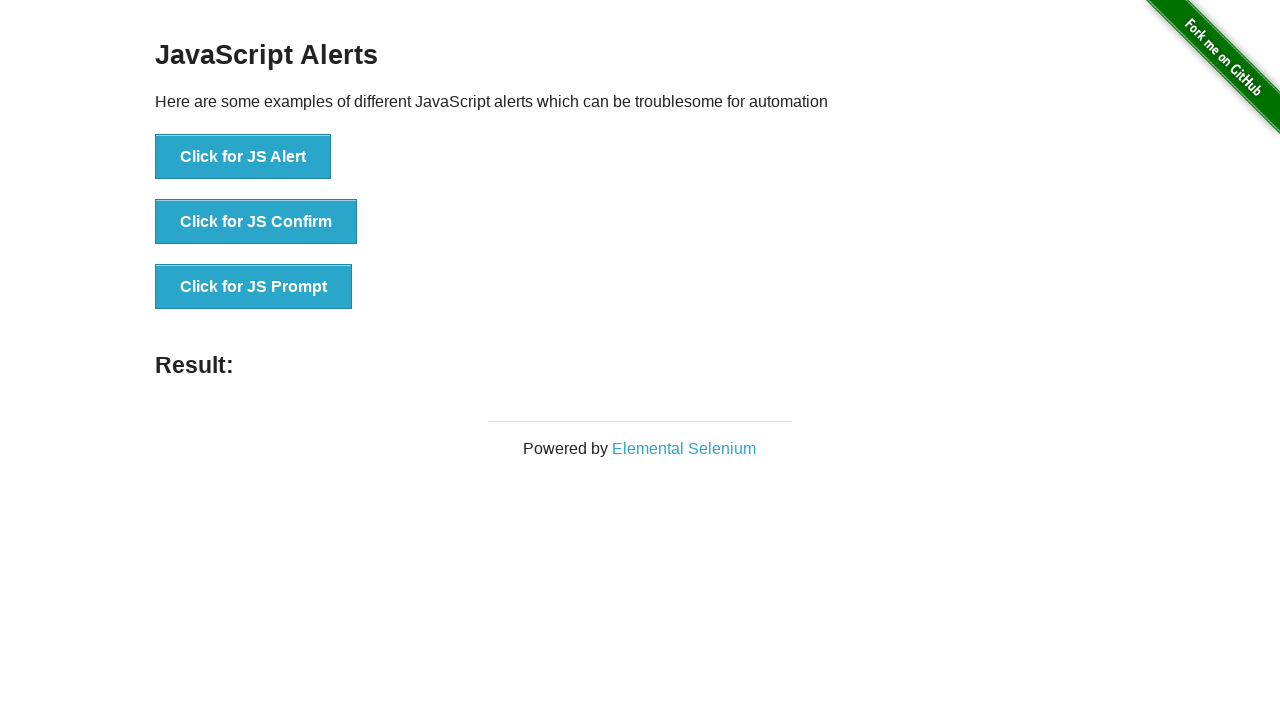

Set up dialog handler to accept prompt with text 'Aleksandar'
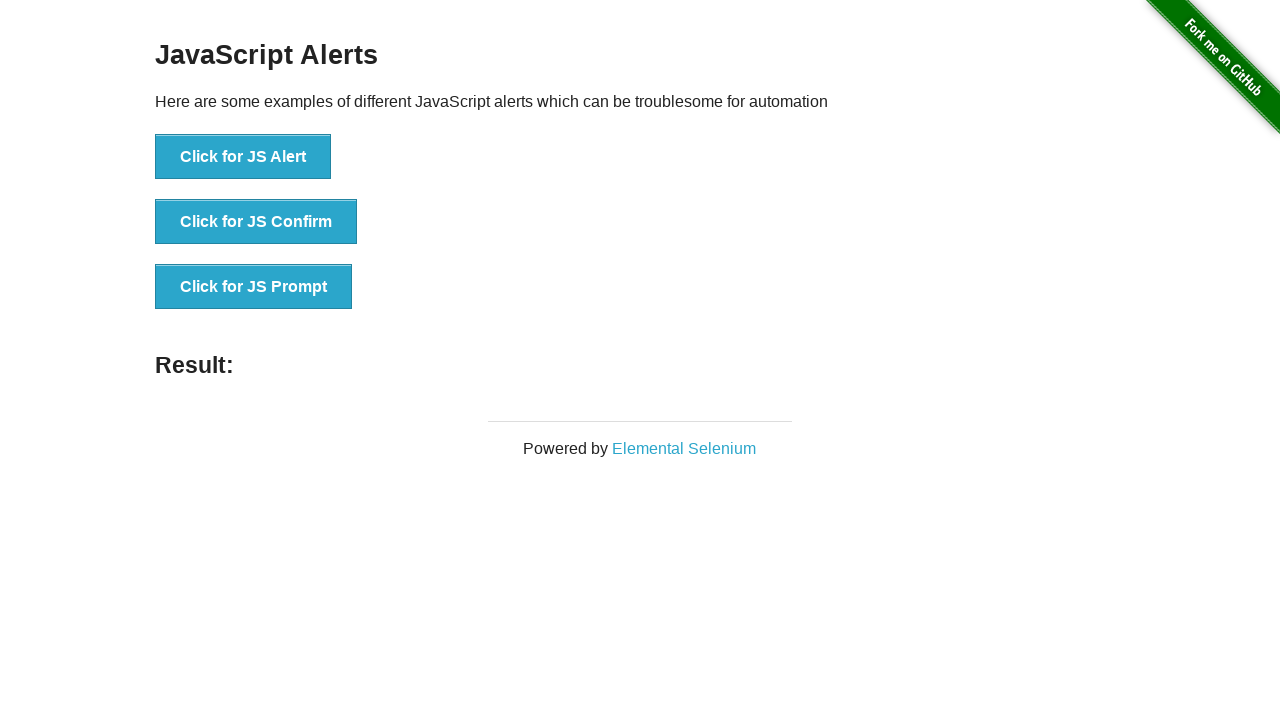

Clicked JS Prompt button to trigger dialog at (254, 287) on xpath=//button[@onclick='jsPrompt()']
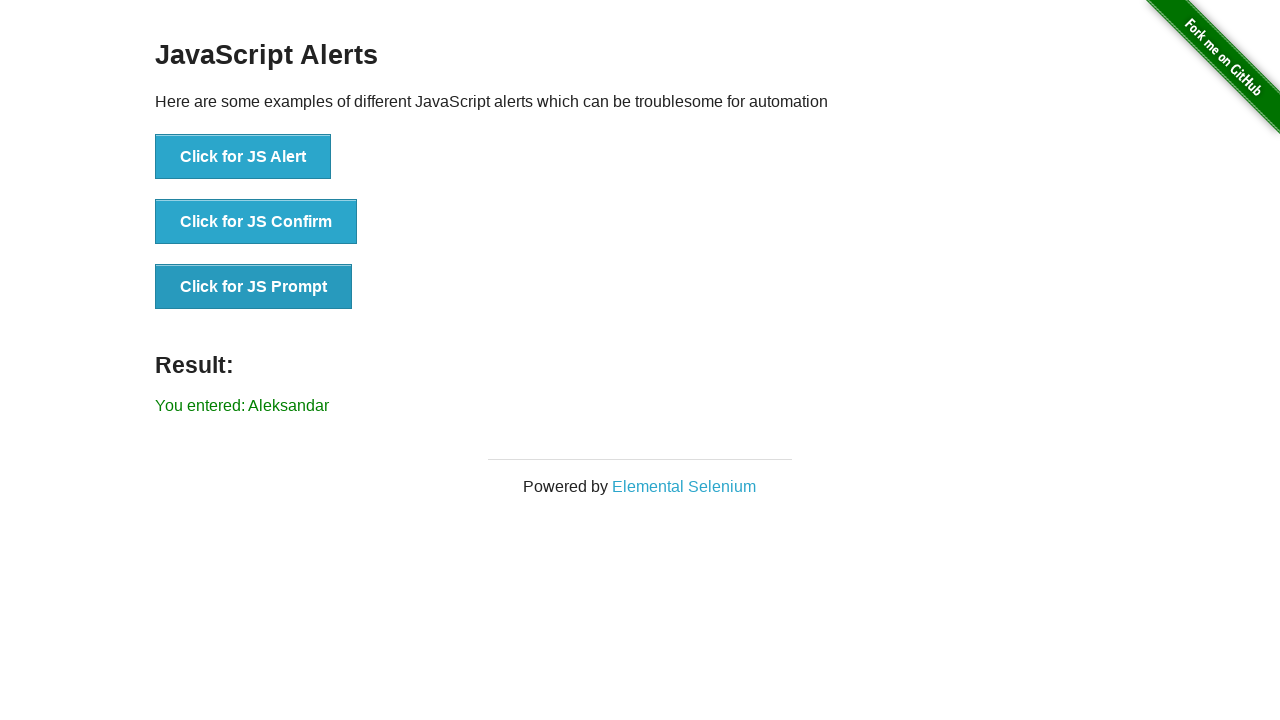

Result message 'You entered:' loaded
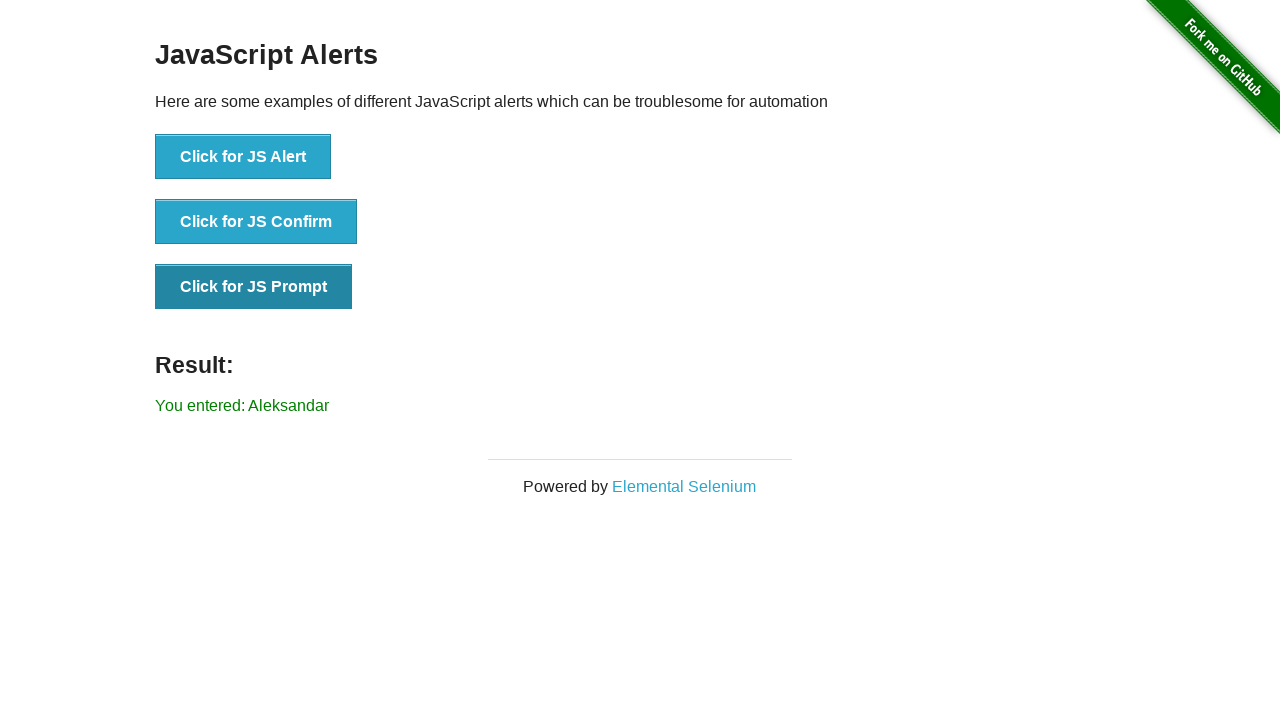

Verified result message 'You entered:' is visible
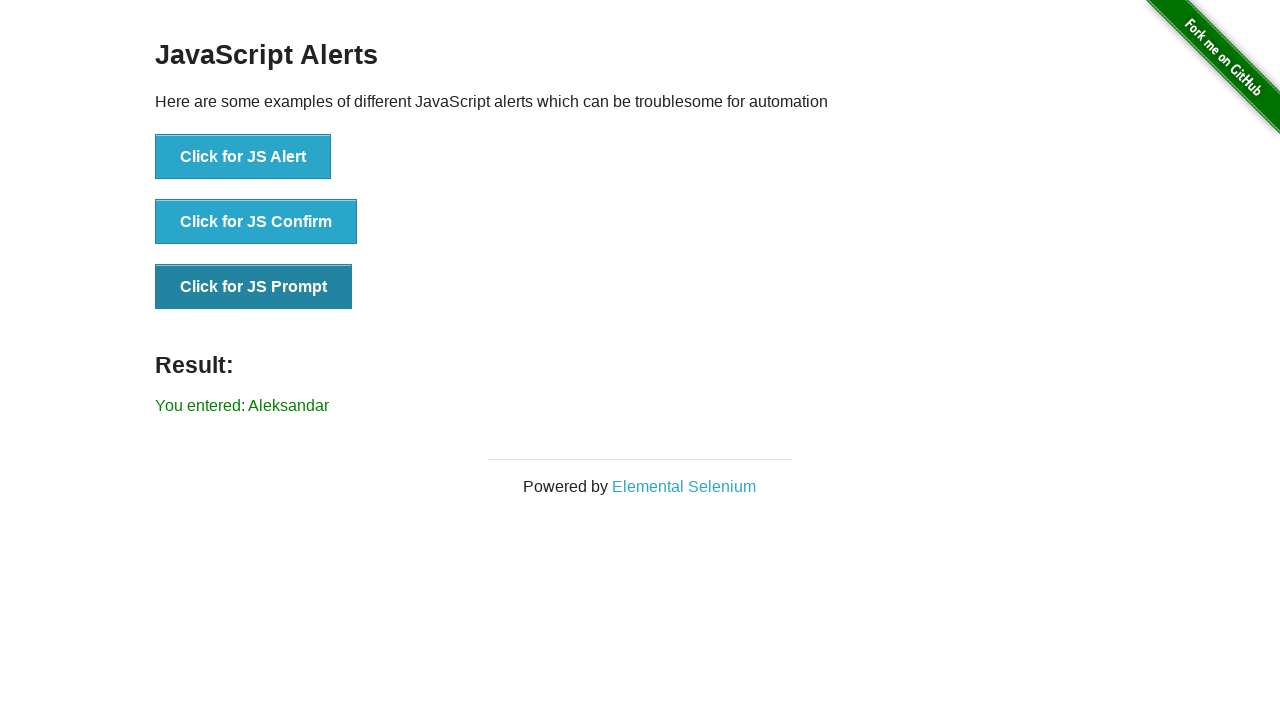

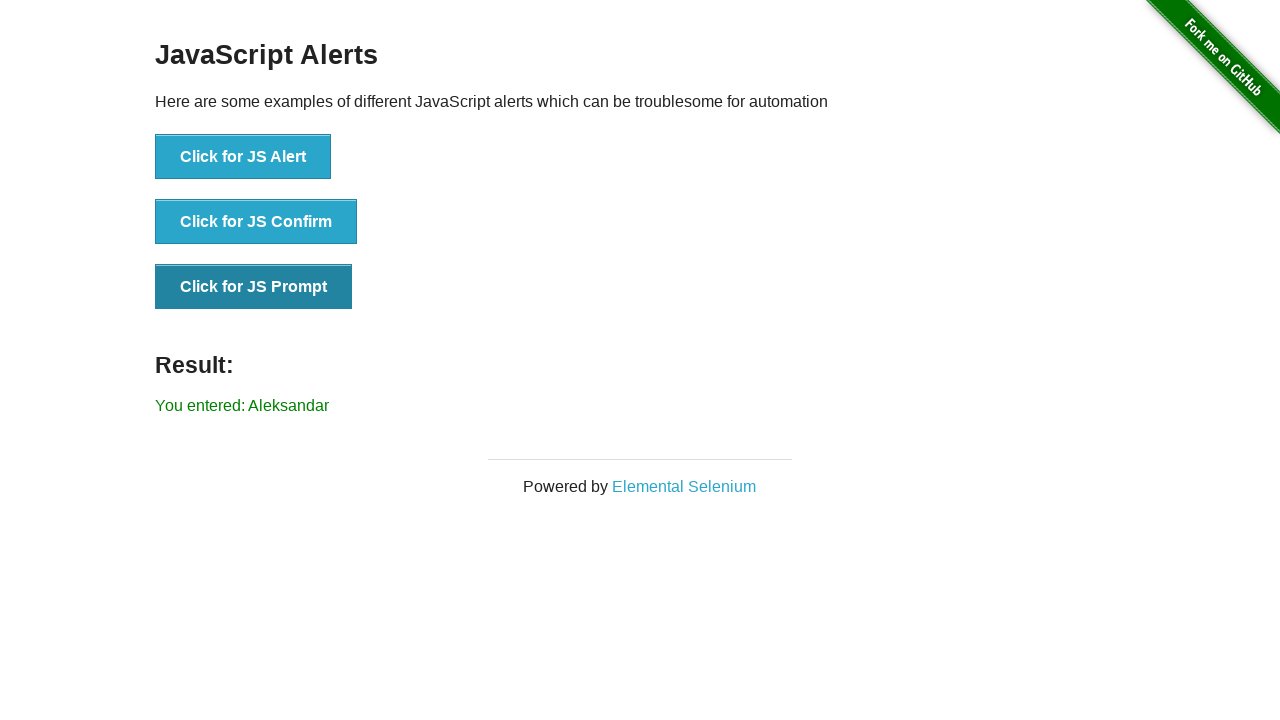